Navigates to GitHub Status page and waits for the page to fully load

Starting URL: https://www.githubstatus.com/

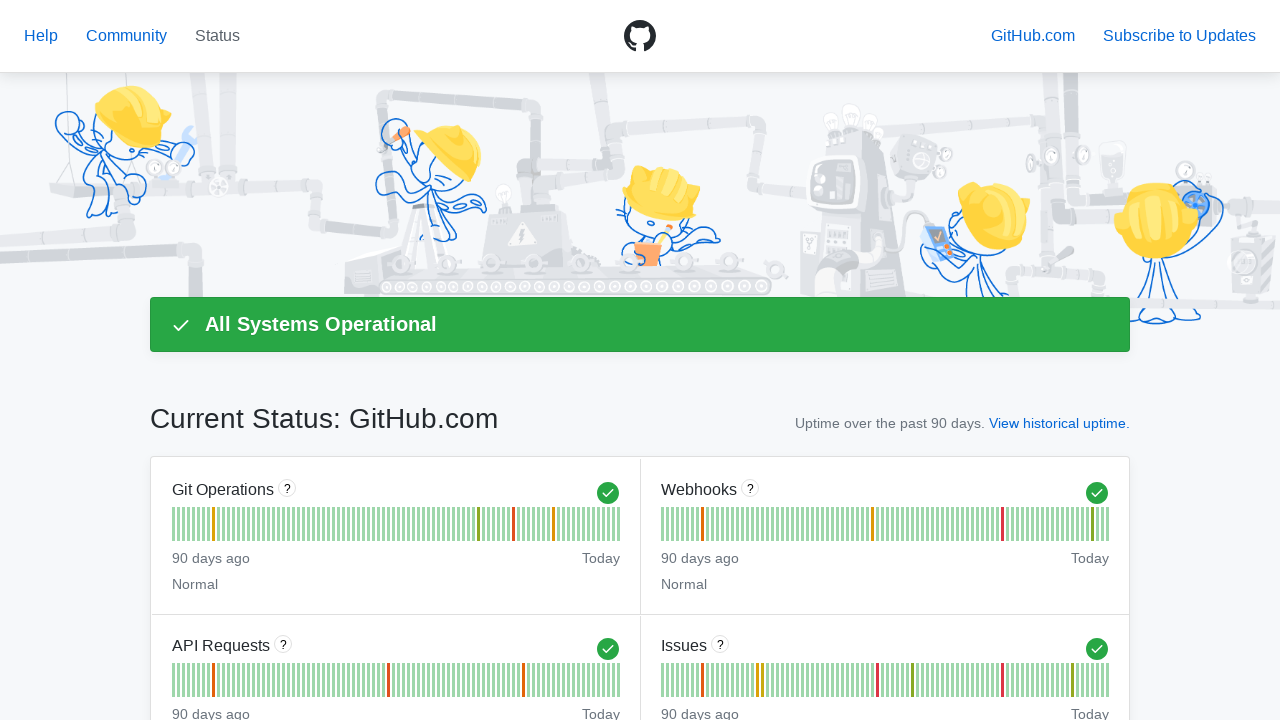

Set viewport size to 1920x1080
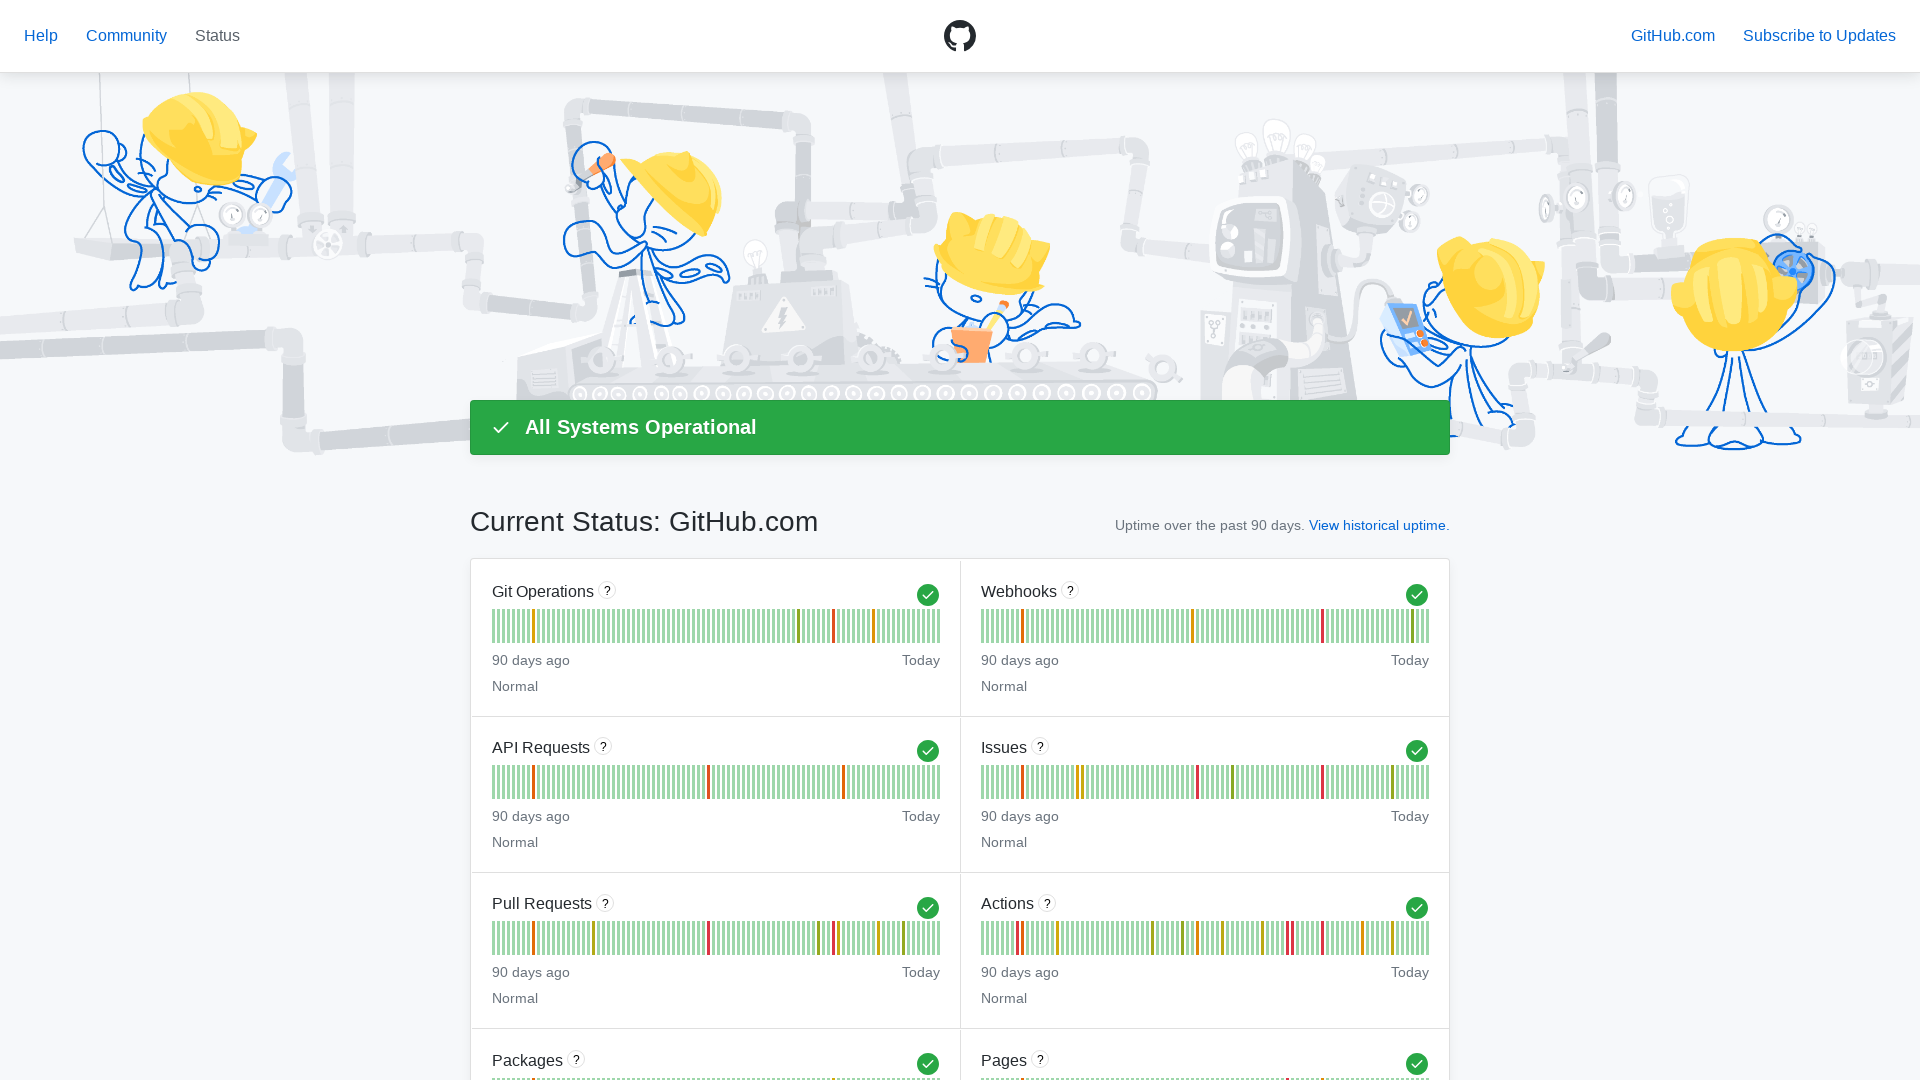

GitHub Status page fully loaded with networkidle state
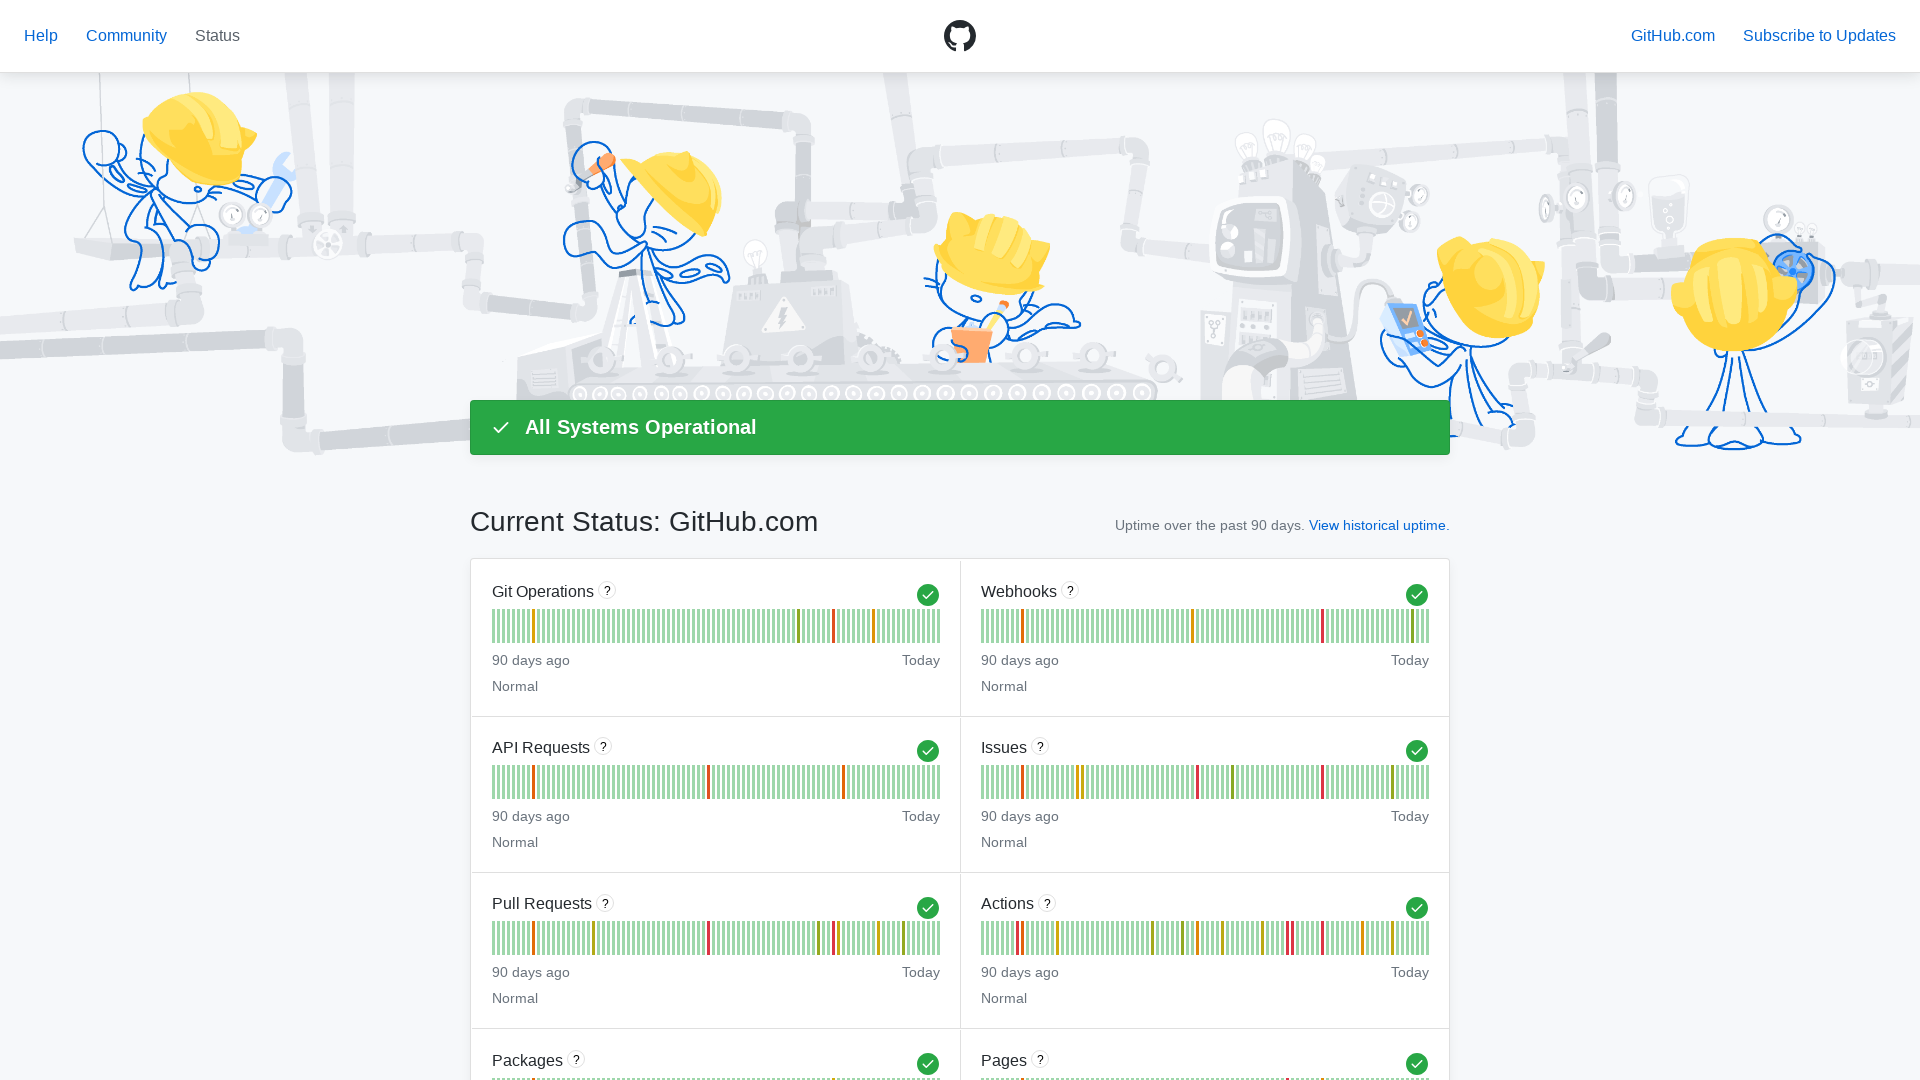

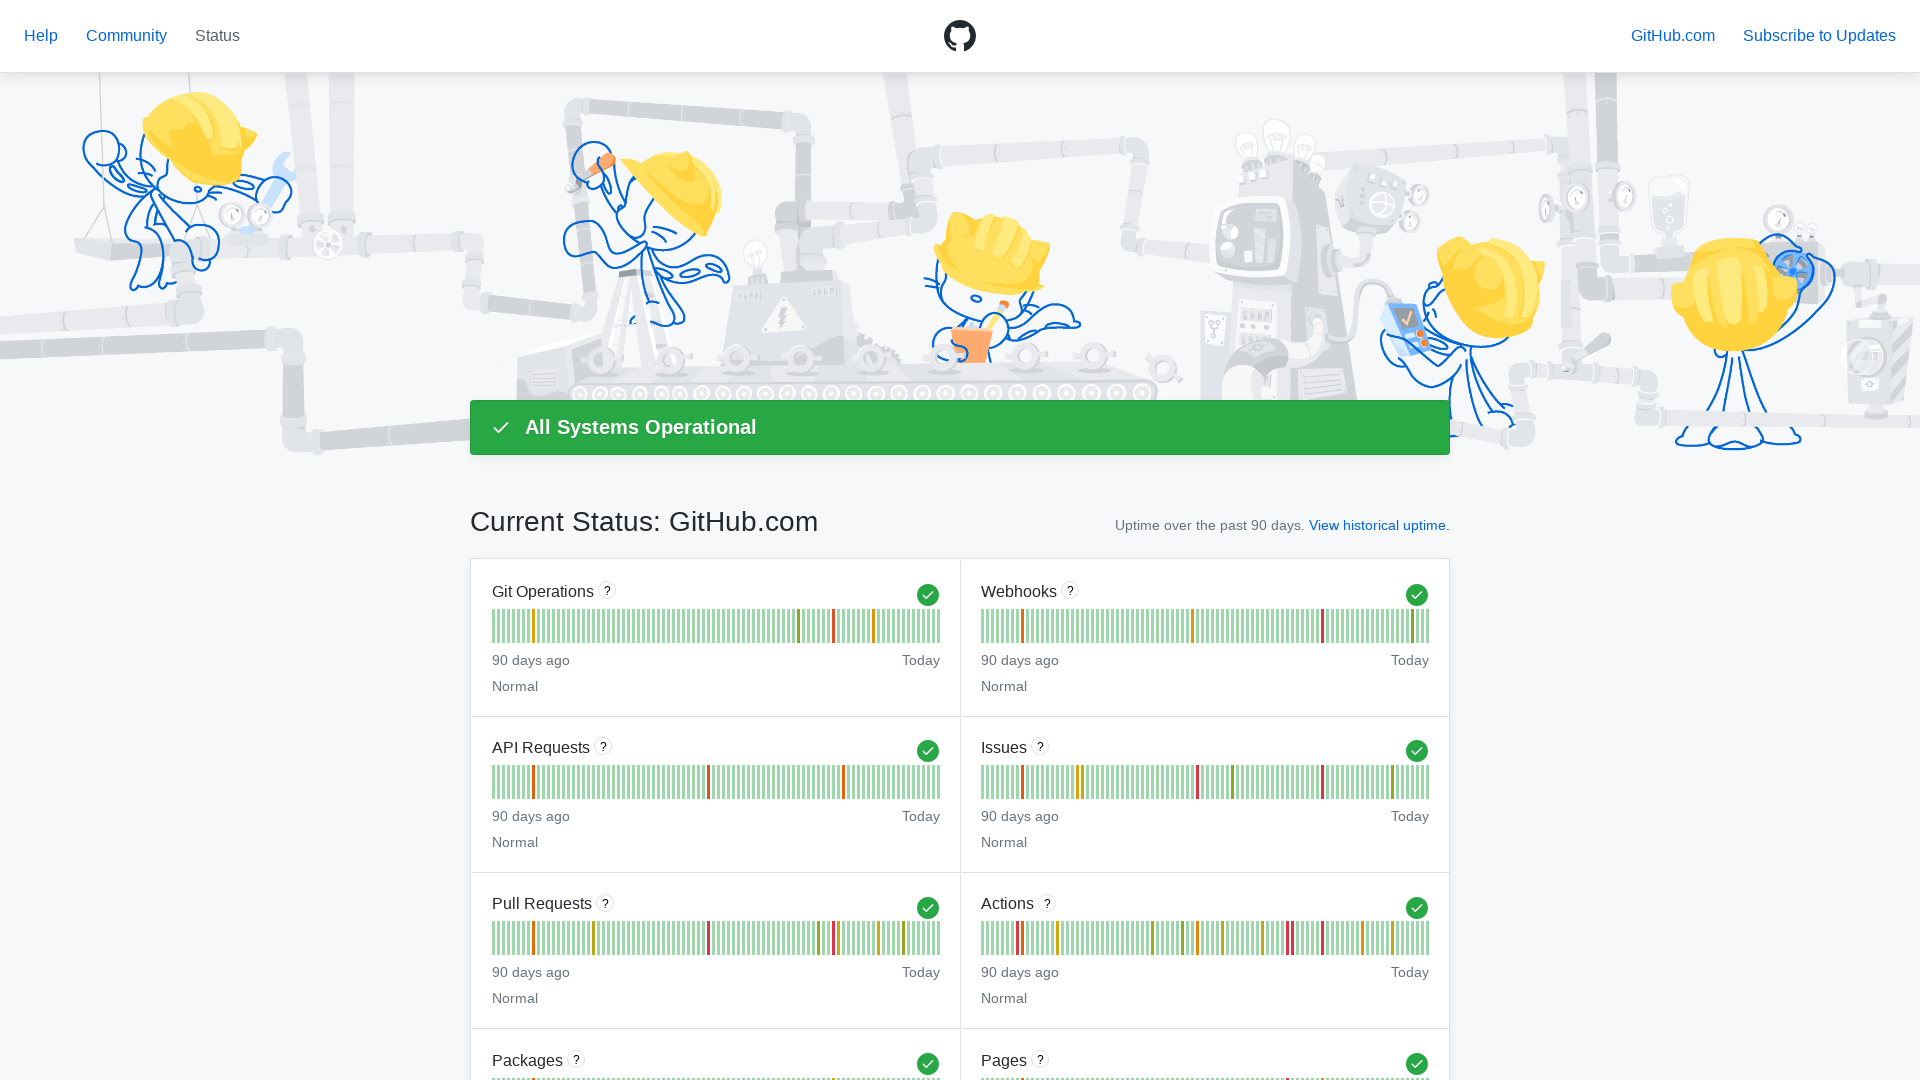